Tests drag and drop functionality by dragging the first column element to the second column position and validating the element positions have swapped.

Starting URL: https://the-internet.herokuapp.com/drag_and_drop

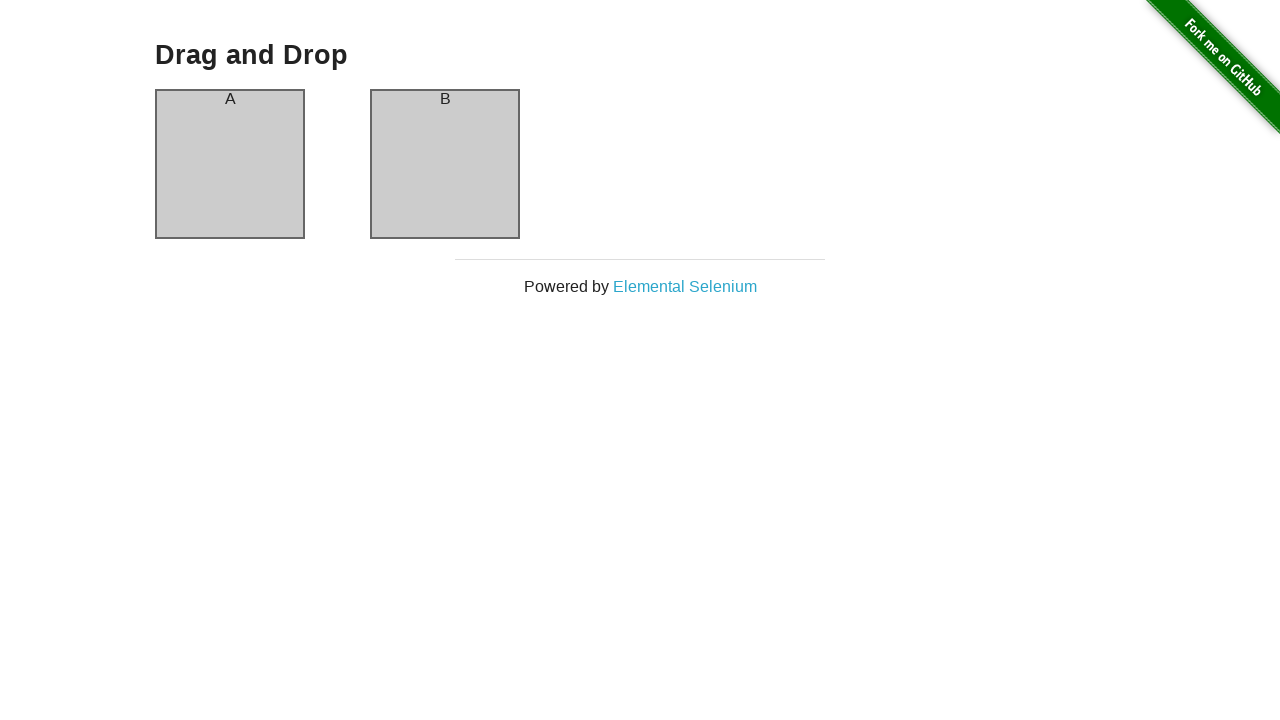

Waited for column-a to load
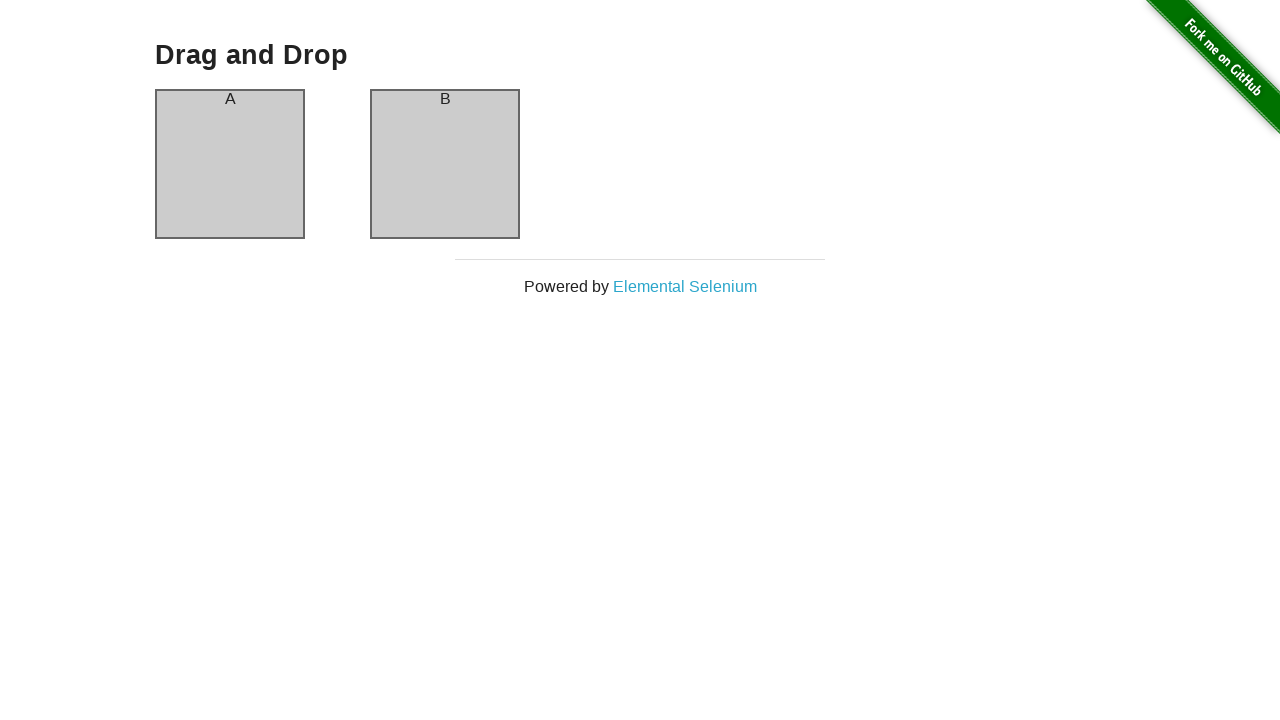

Located source element (first column)
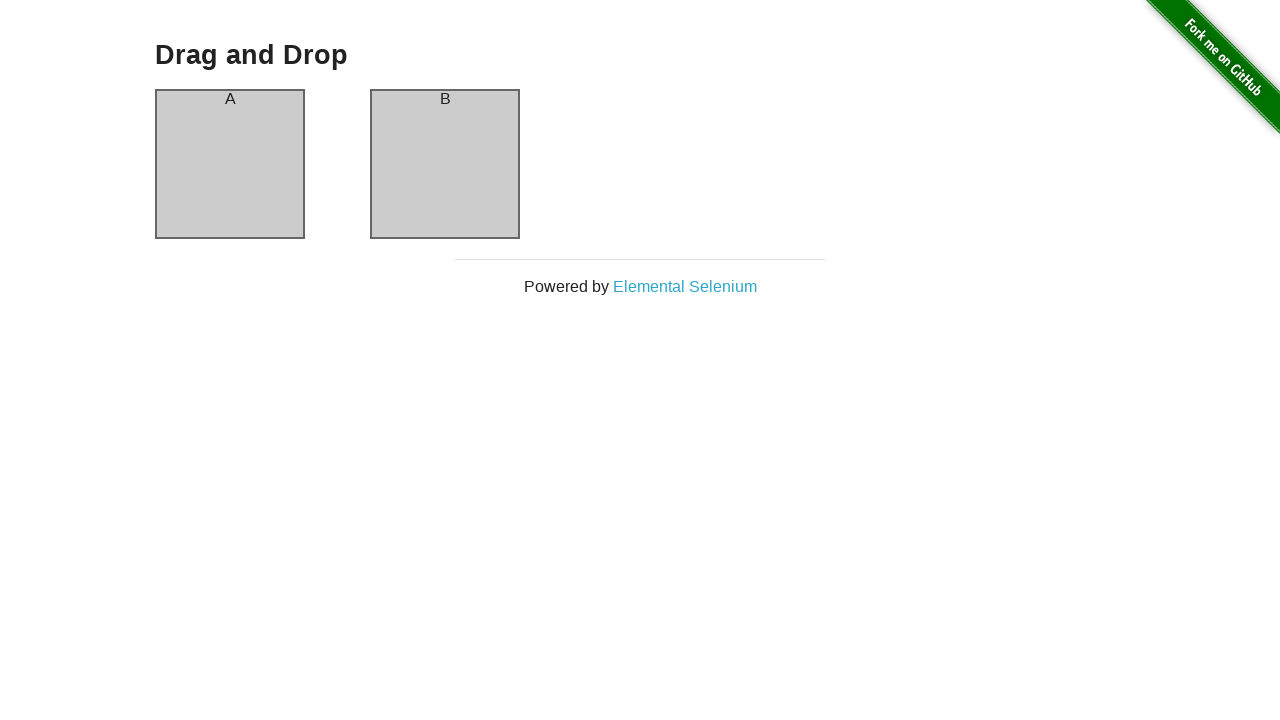

Located target element (second column)
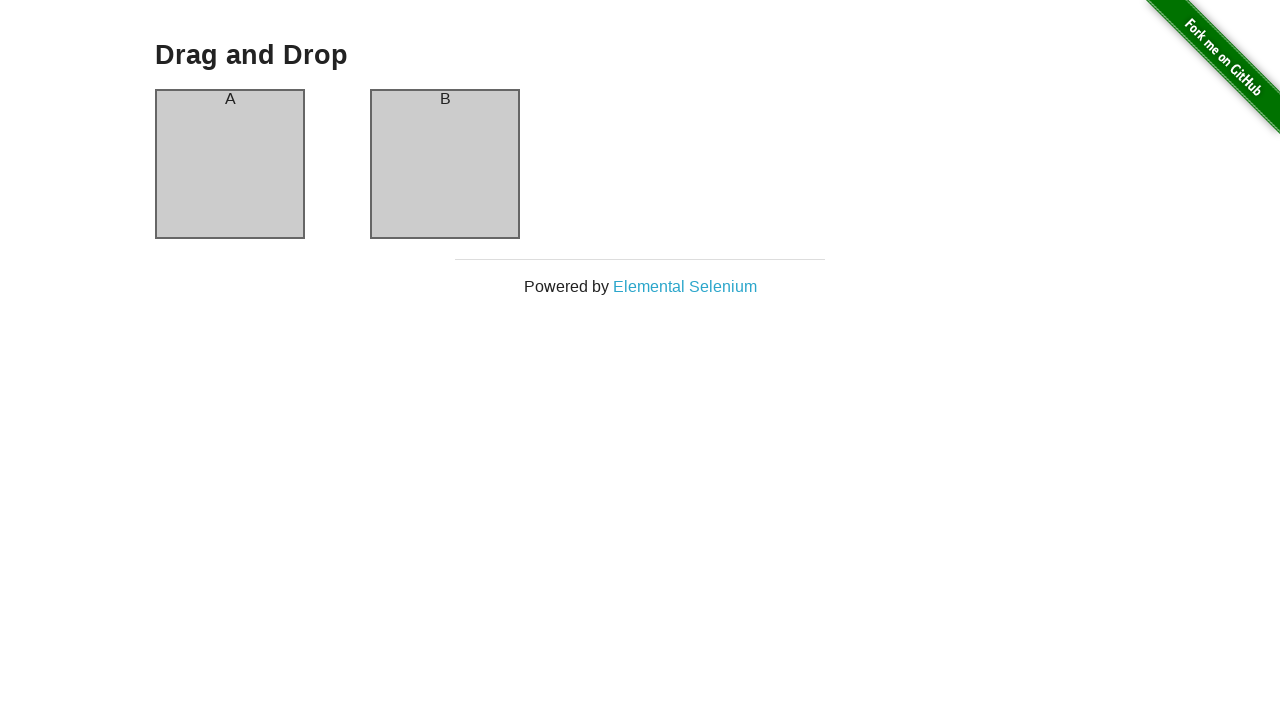

Dragged first column element to second column position at (445, 164)
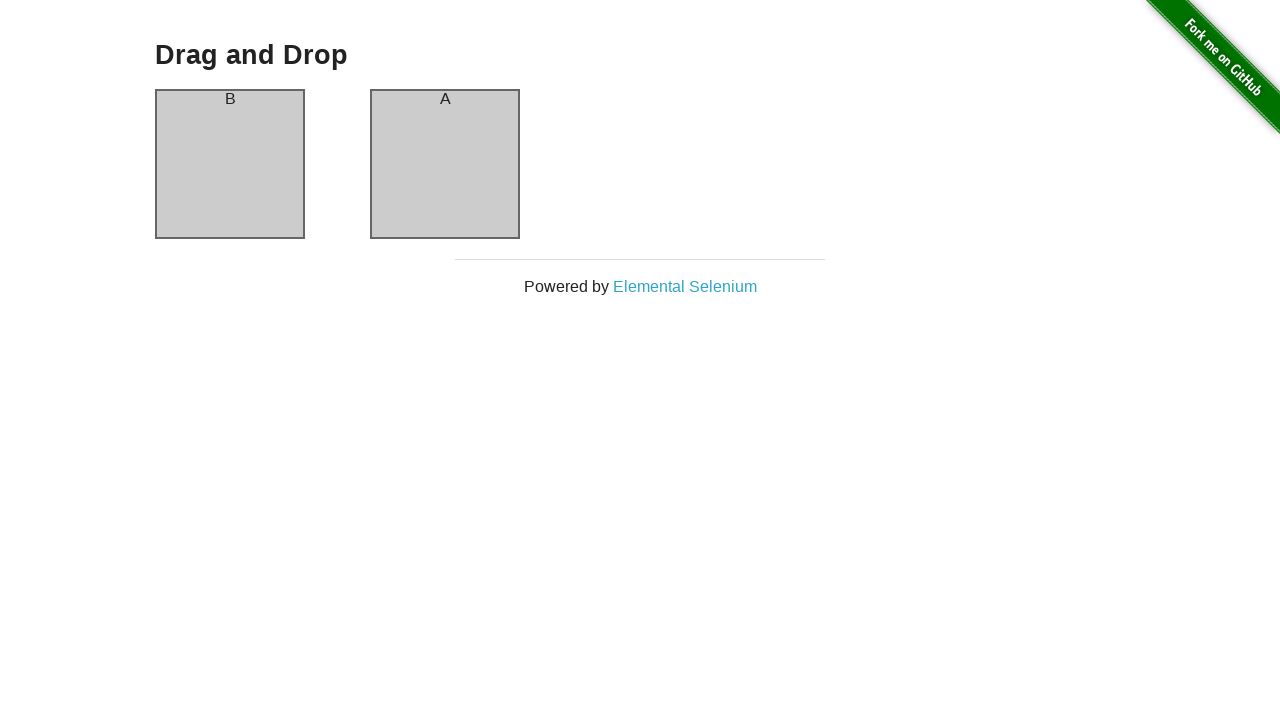

Located first column element after drag and drop
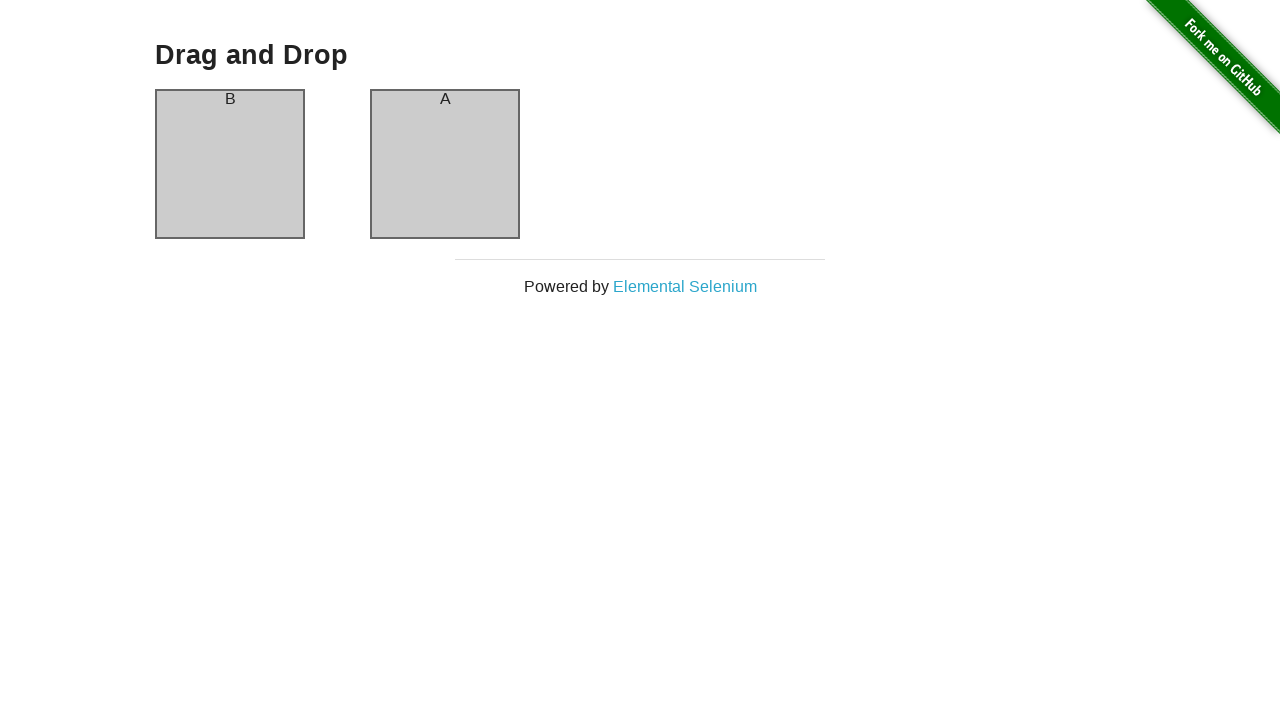

Verified that elements have swapped - first element now shows 'B'
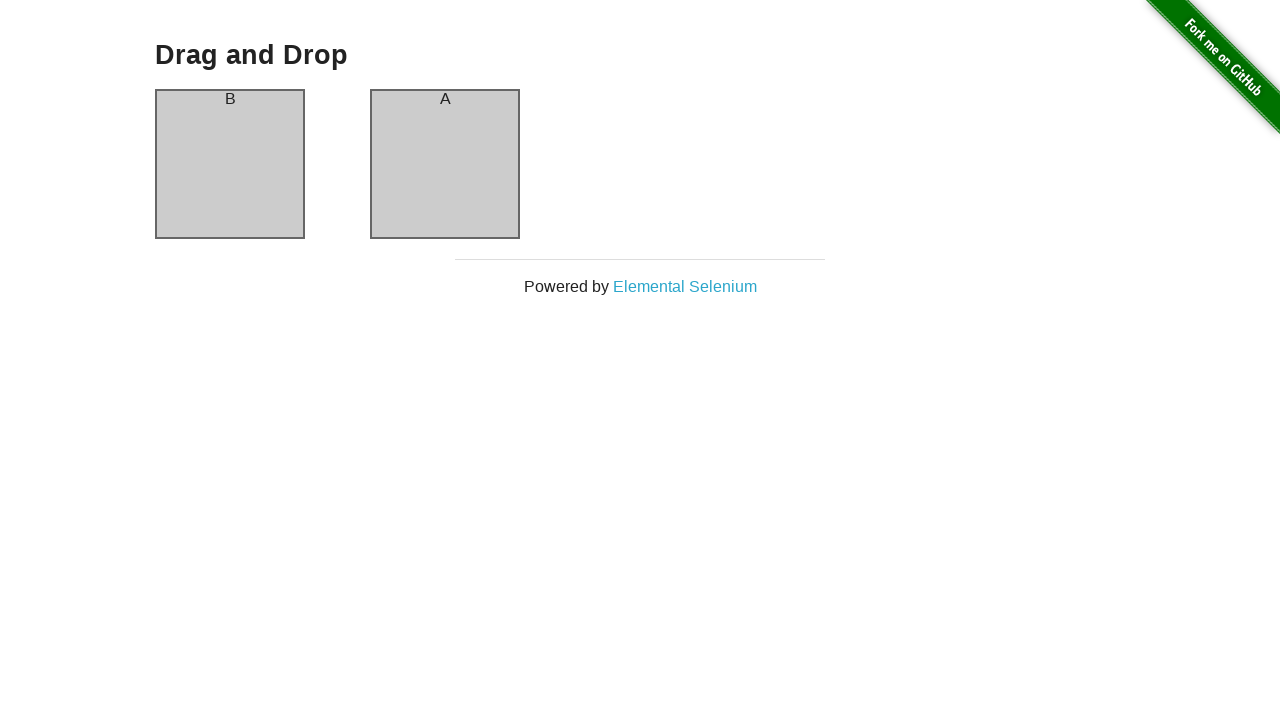

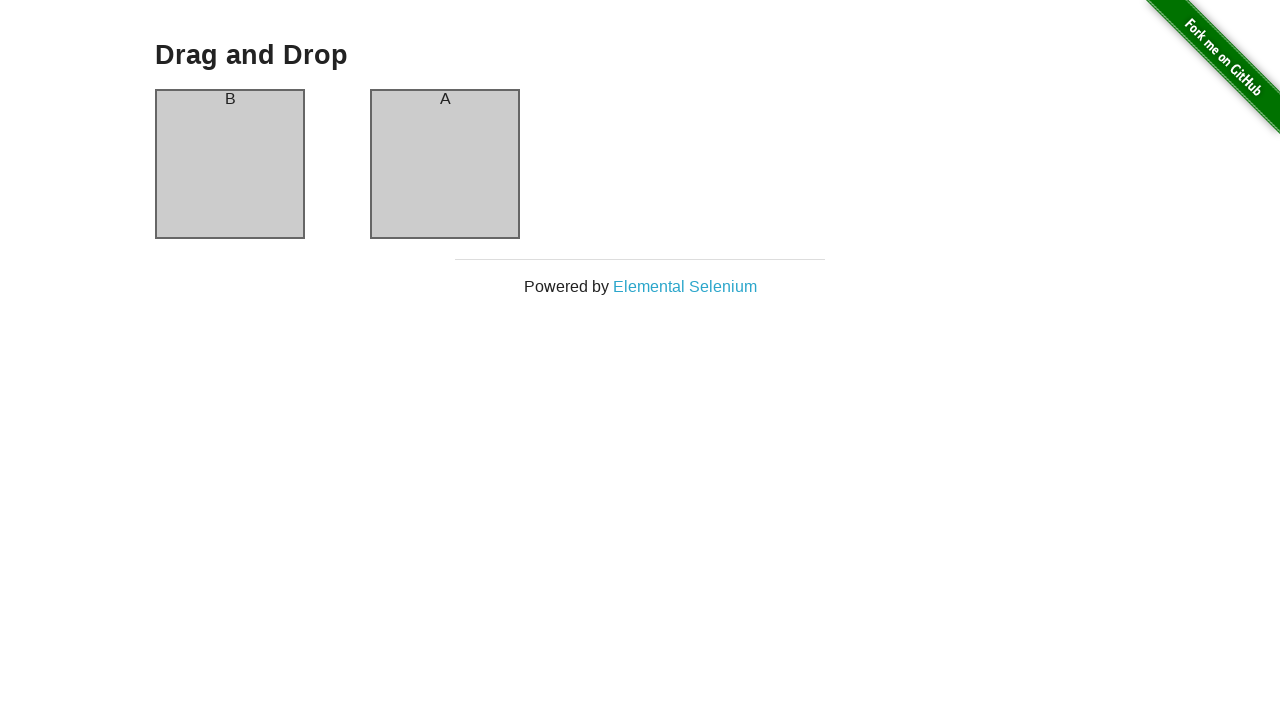